Tests marking all items as completed using the "Mark all as complete" checkbox.

Starting URL: https://demo.playwright.dev/todomvc

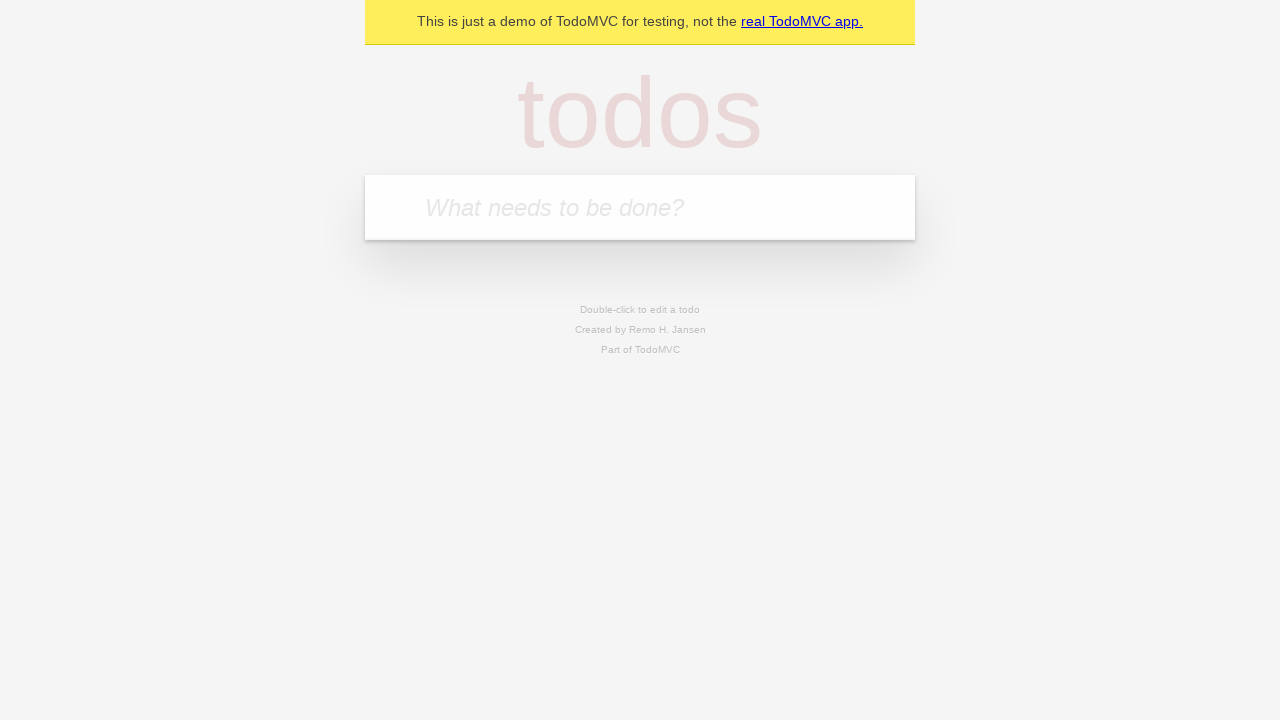

Filled todo input with 'buy some cheese' on internal:attr=[placeholder="What needs to be done?"i]
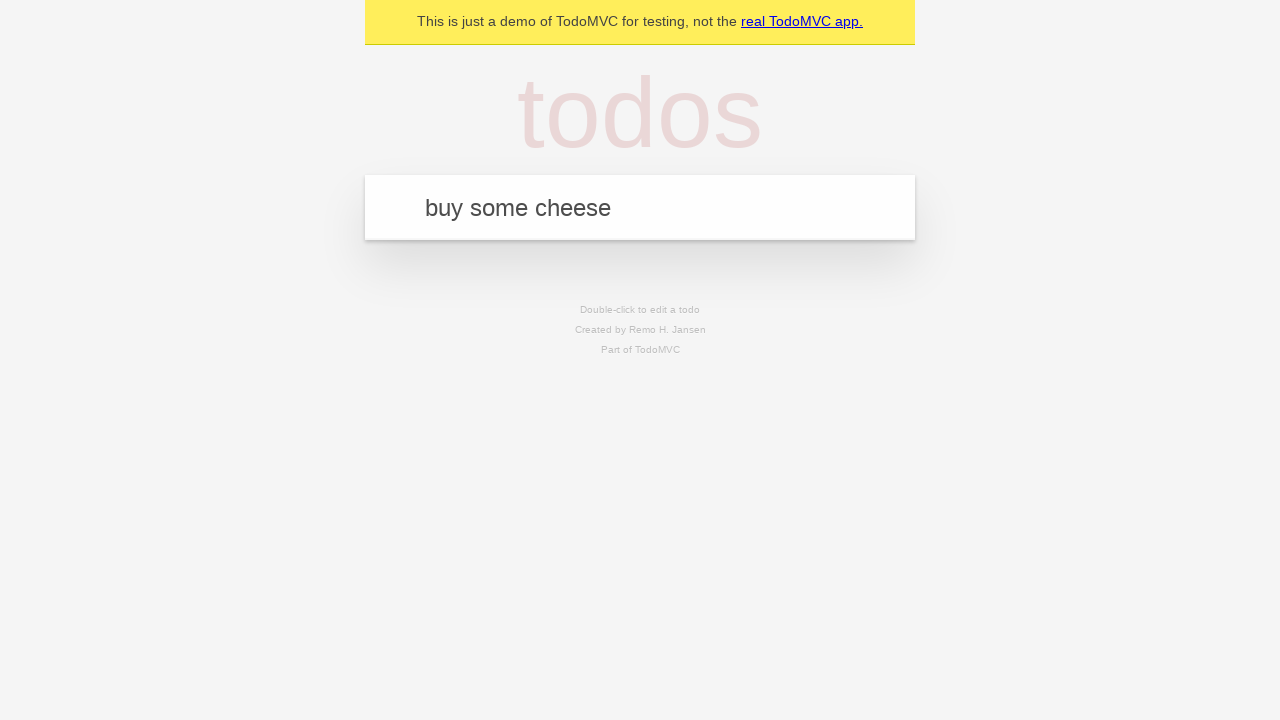

Pressed Enter to add first todo on internal:attr=[placeholder="What needs to be done?"i]
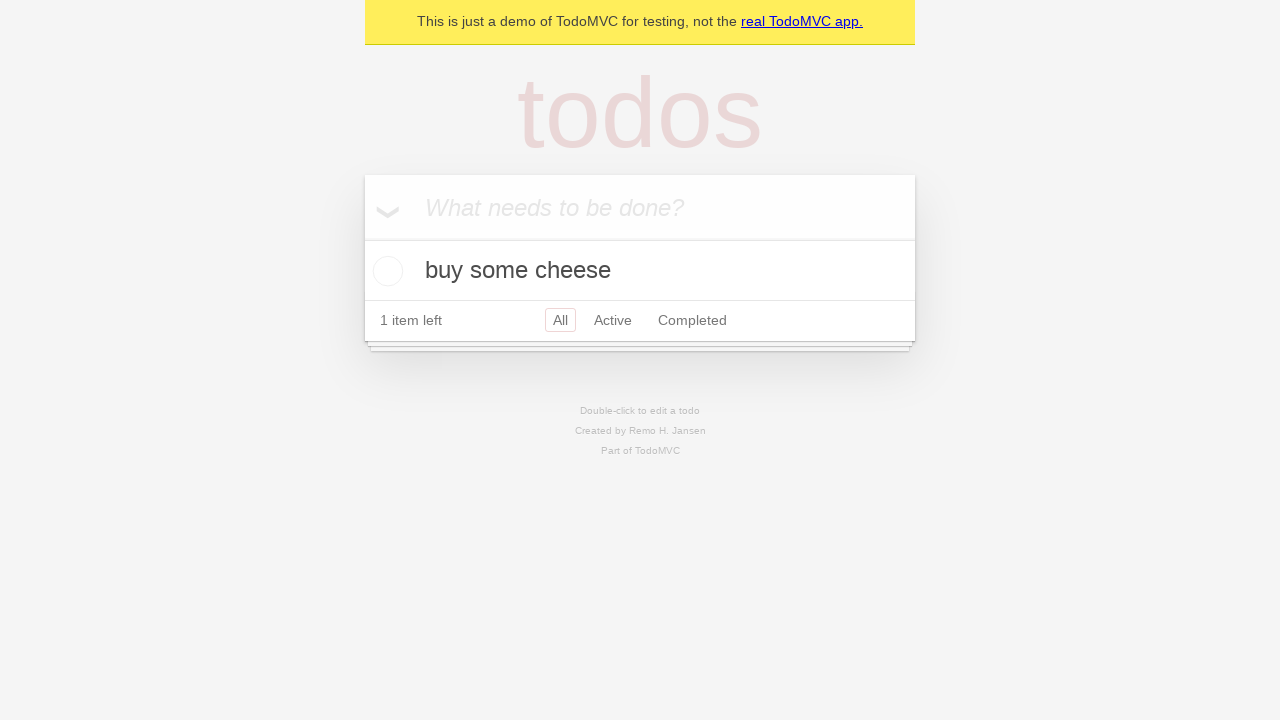

Filled todo input with 'feed the cat' on internal:attr=[placeholder="What needs to be done?"i]
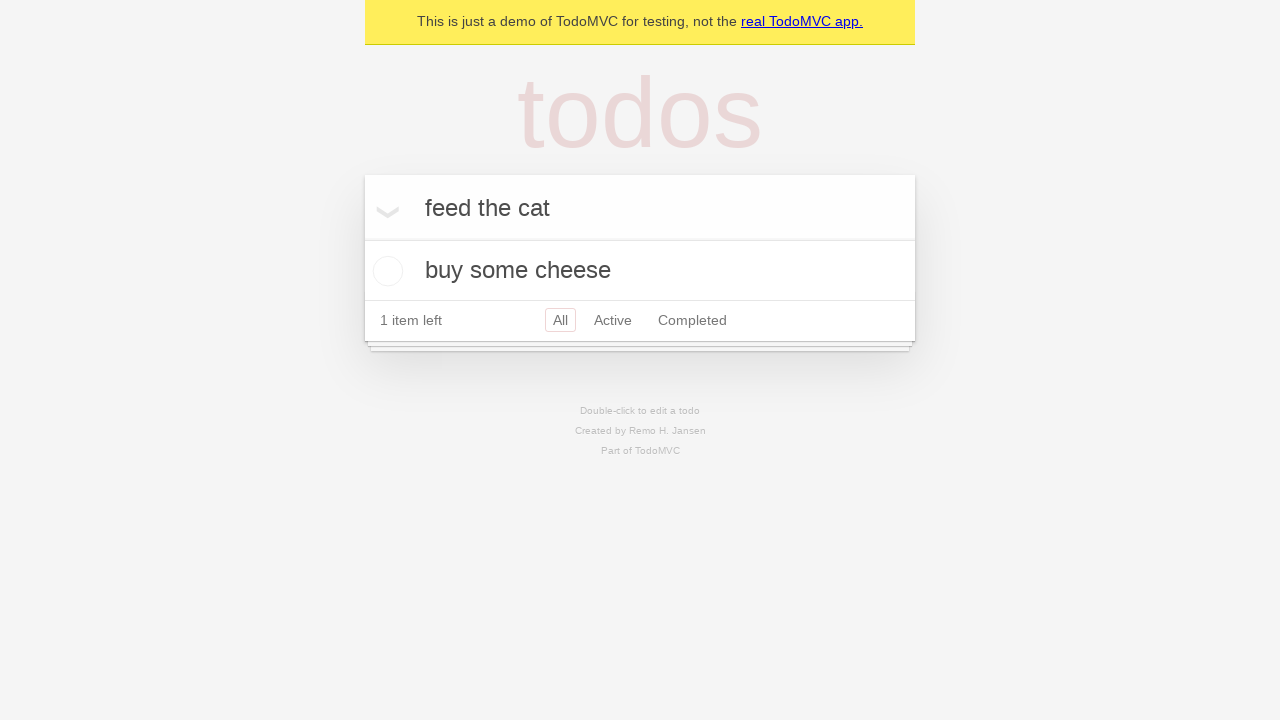

Pressed Enter to add second todo on internal:attr=[placeholder="What needs to be done?"i]
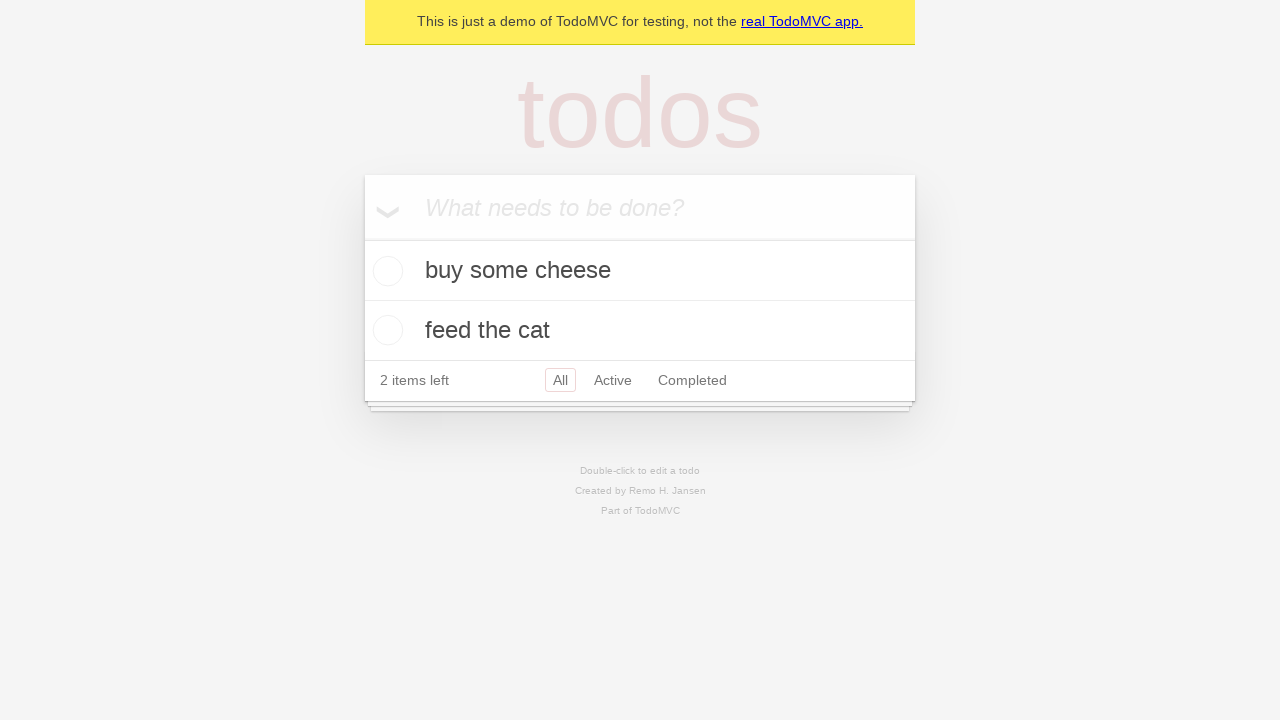

Filled todo input with 'book a doctors appointment' on internal:attr=[placeholder="What needs to be done?"i]
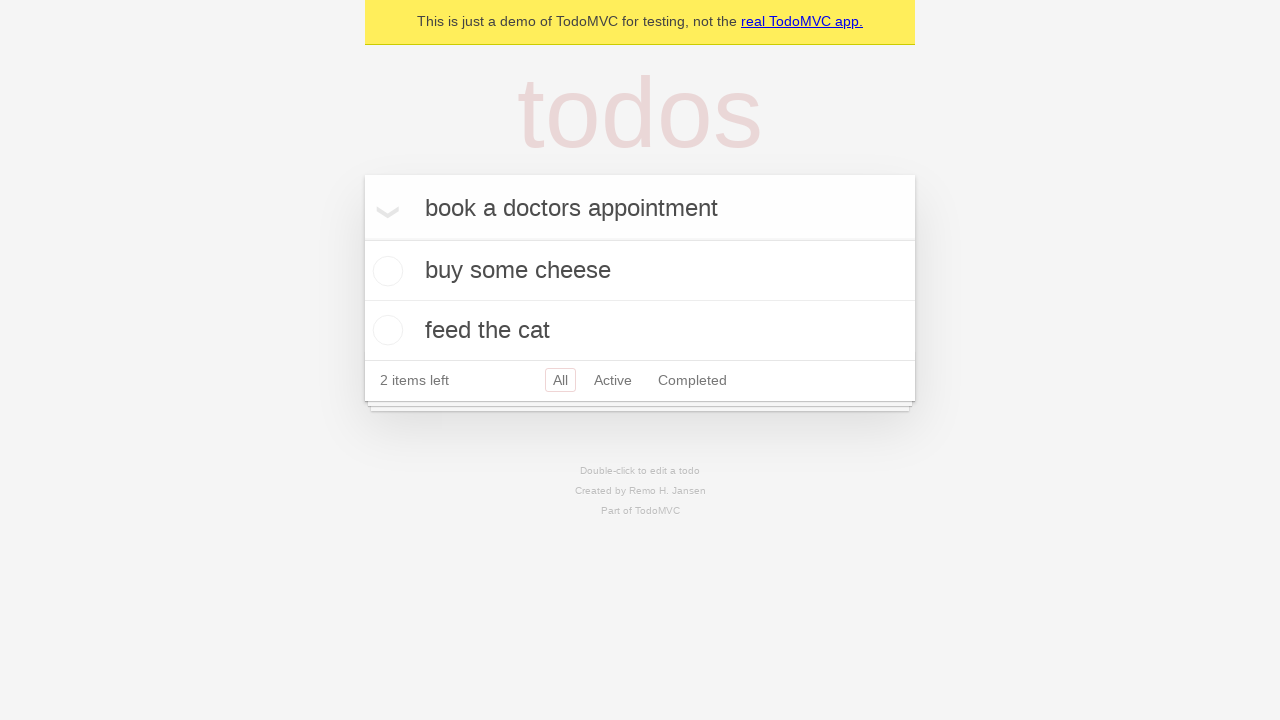

Pressed Enter to add third todo on internal:attr=[placeholder="What needs to be done?"i]
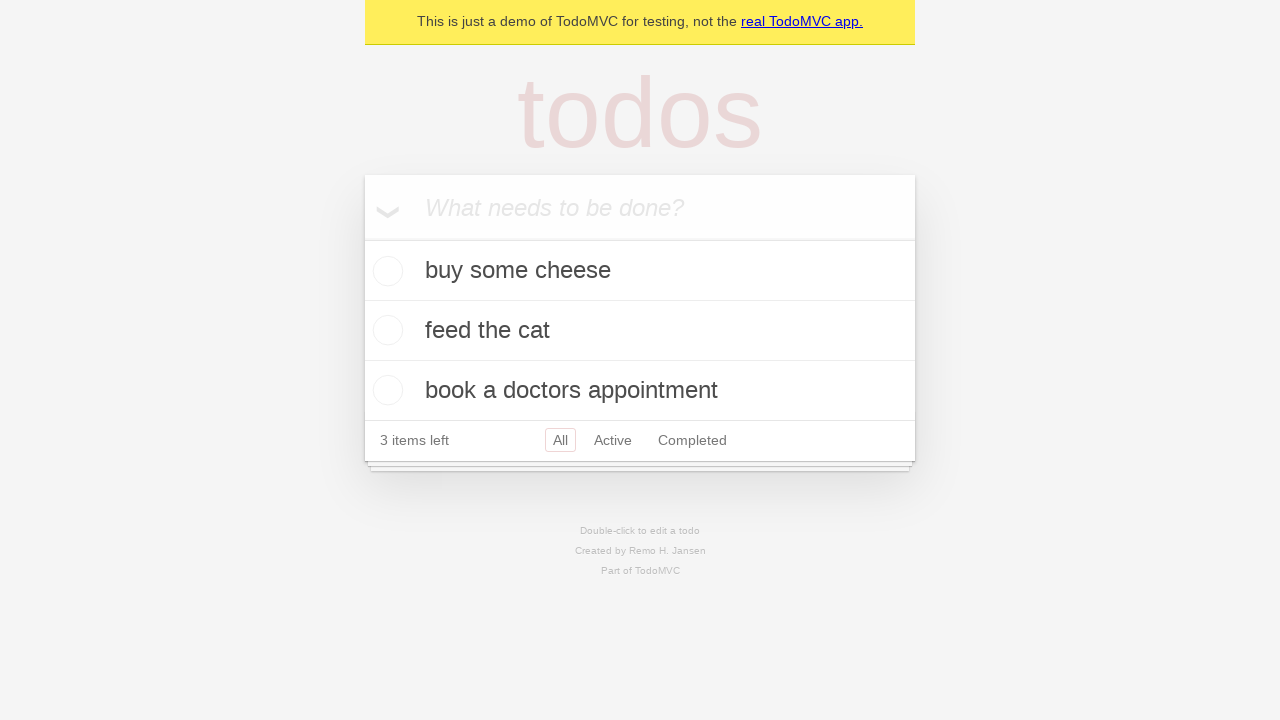

Clicked 'Mark all as complete' checkbox at (362, 238) on internal:label="Mark all as complete"i
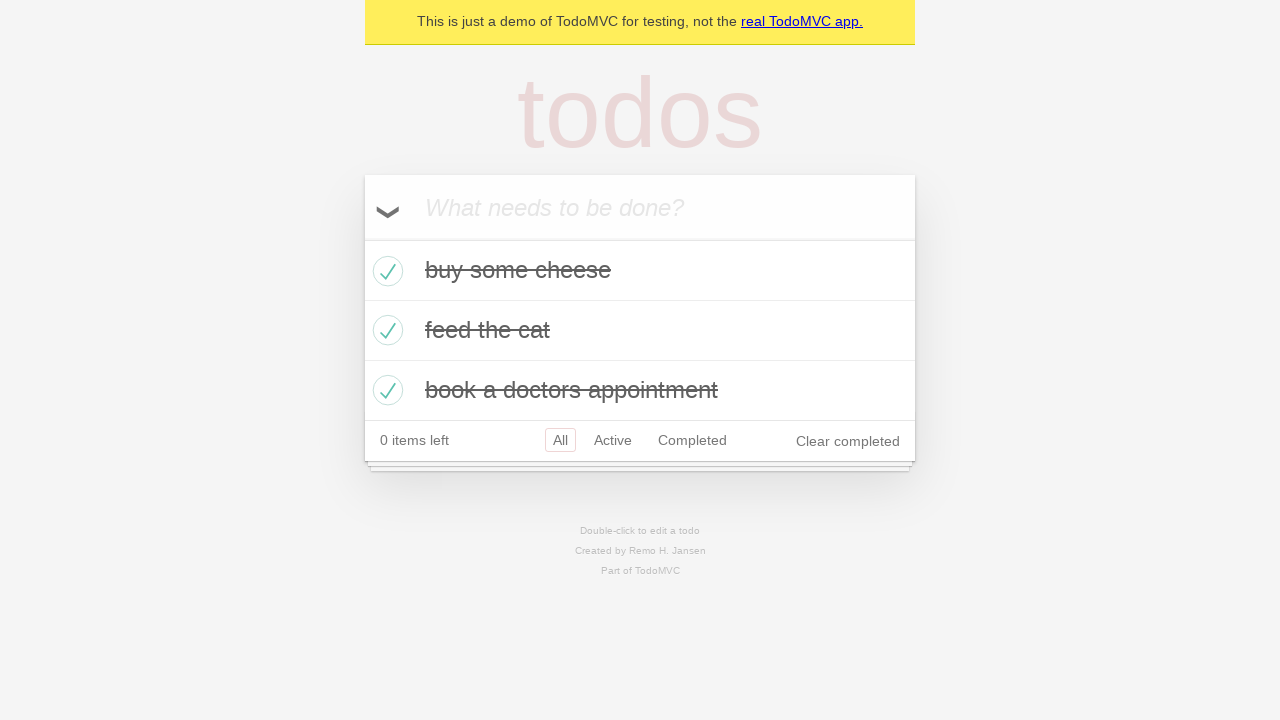

Waited for all todos to be marked as completed
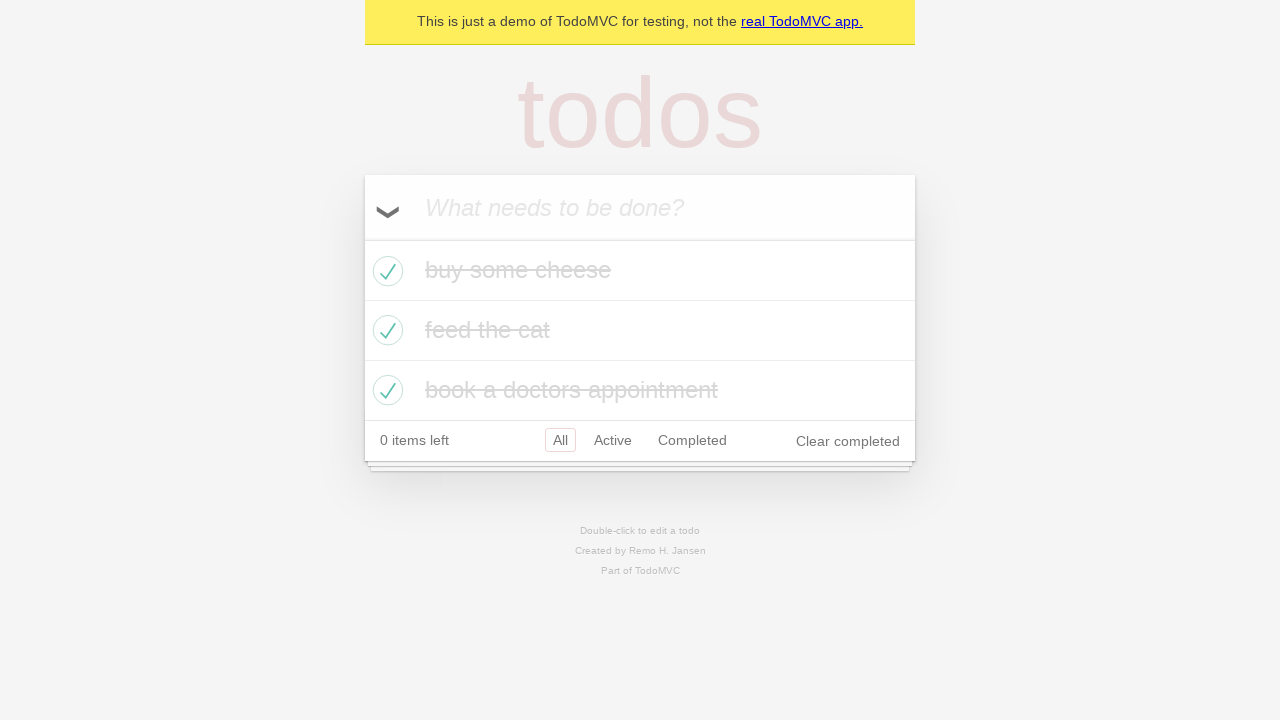

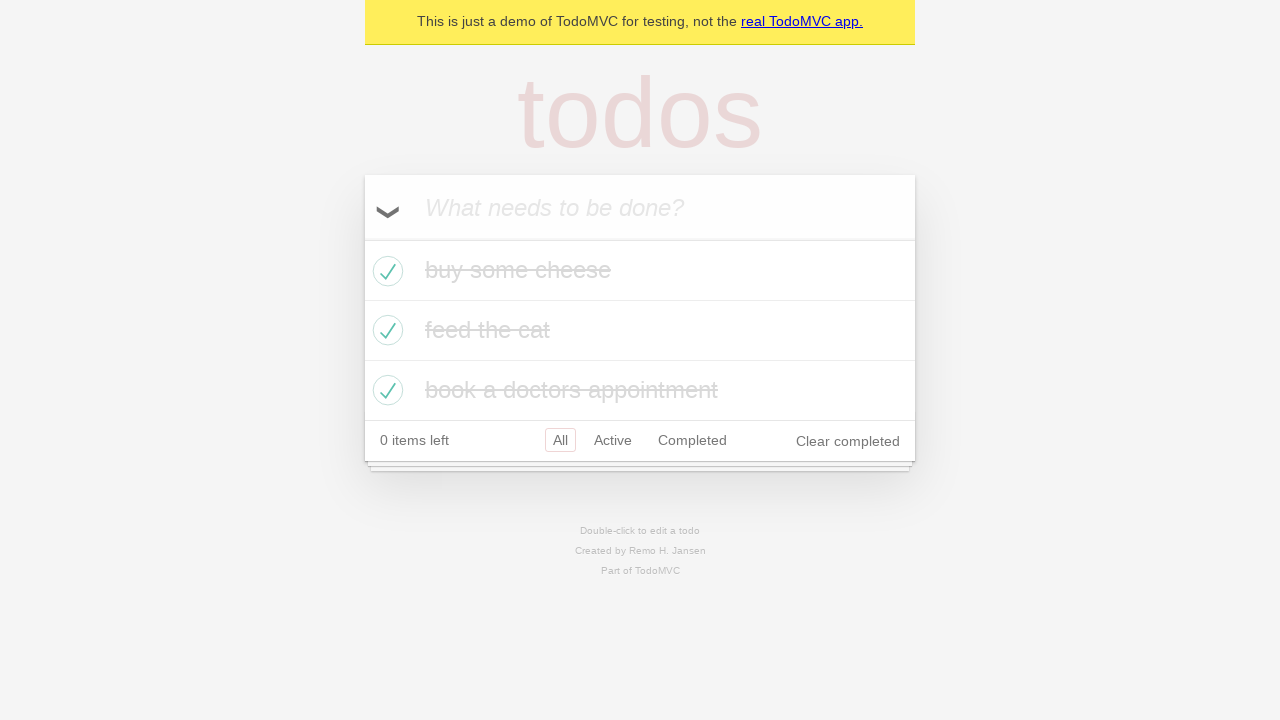